Navigates to Slashdot, clicks on the Software section, and then navigates through multiple pages using the Next button to verify pagination functionality.

Starting URL: https://slashdot.org/

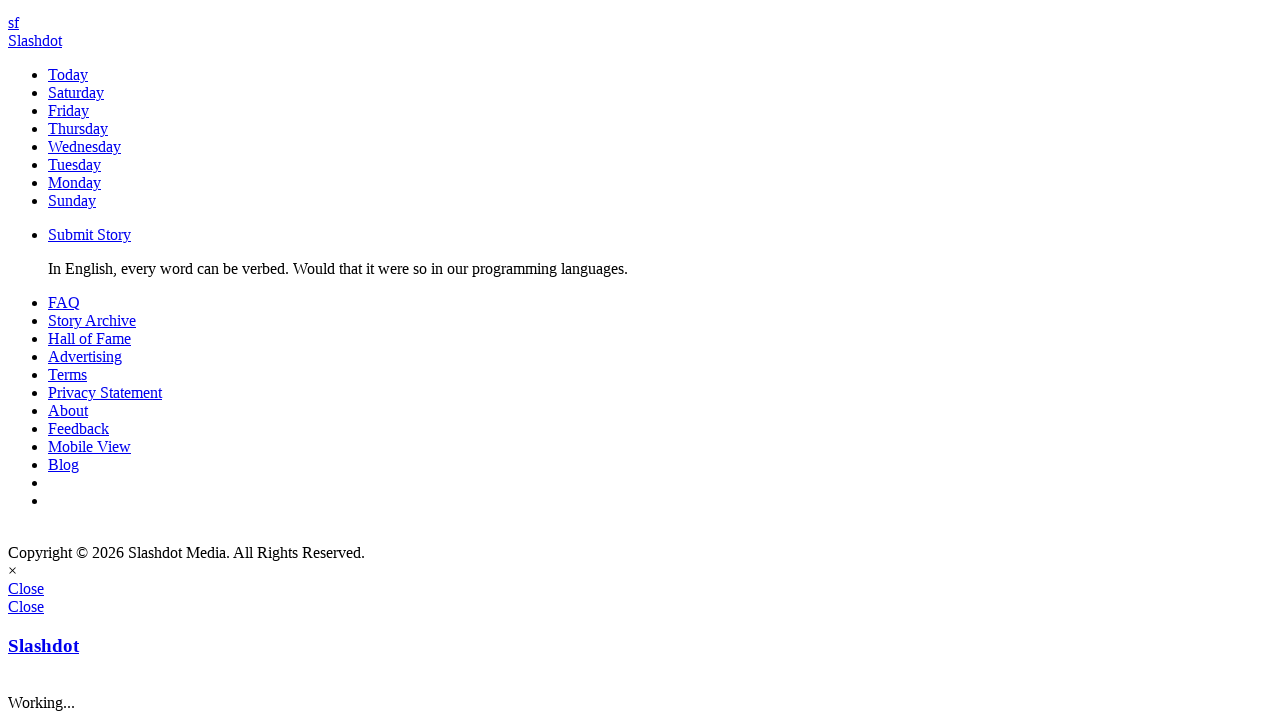

Waited for Slashdot homepage to load
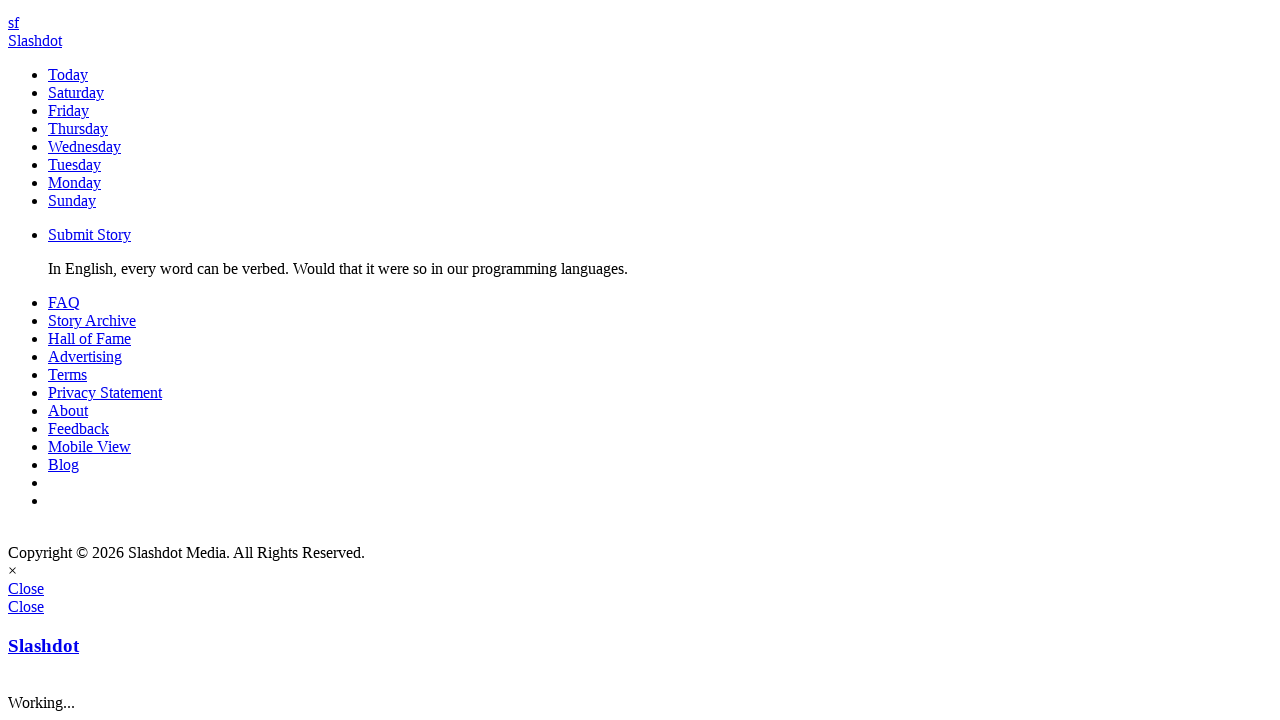

Clicked on Software section link at (76, 165) on text=Software
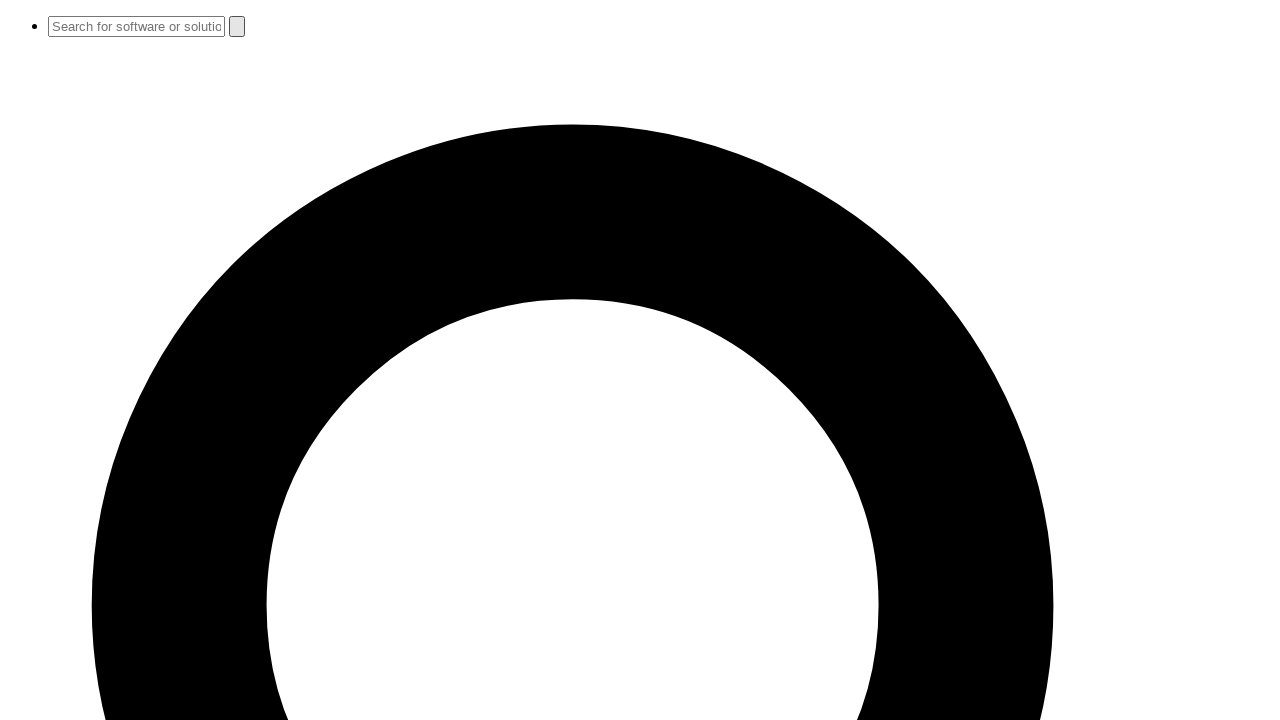

Software section page loaded
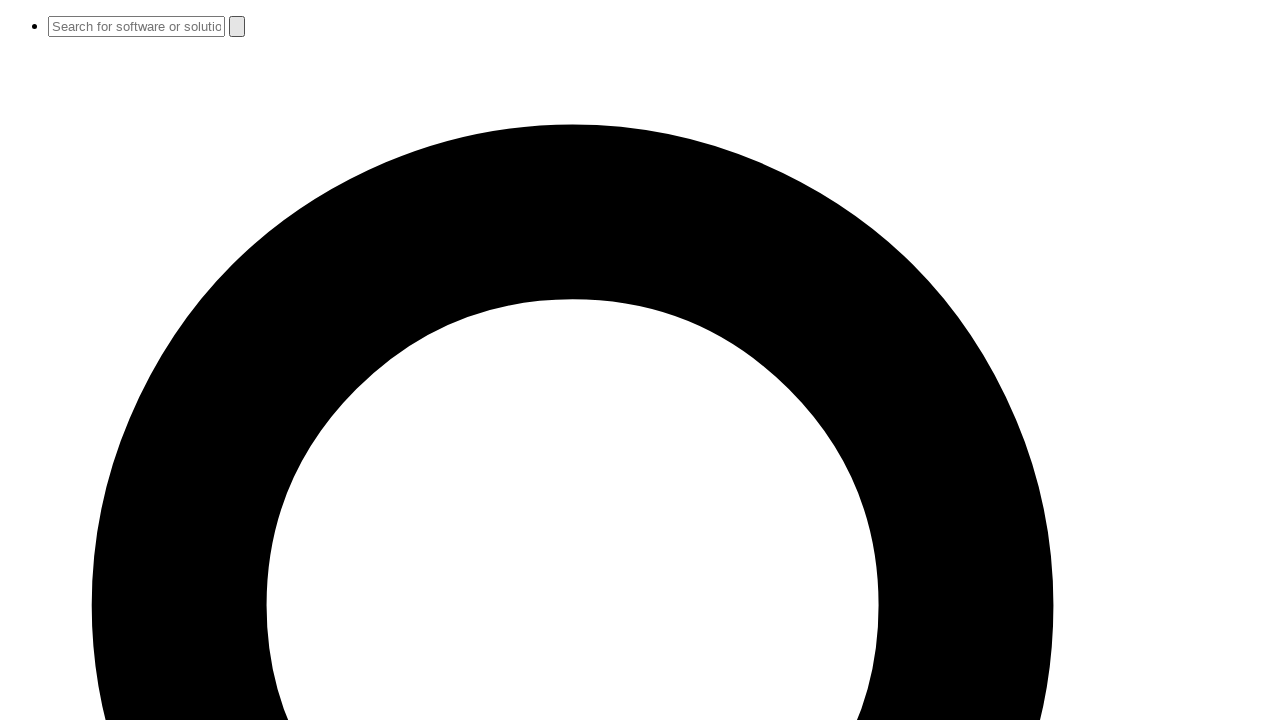

Software section content became visible
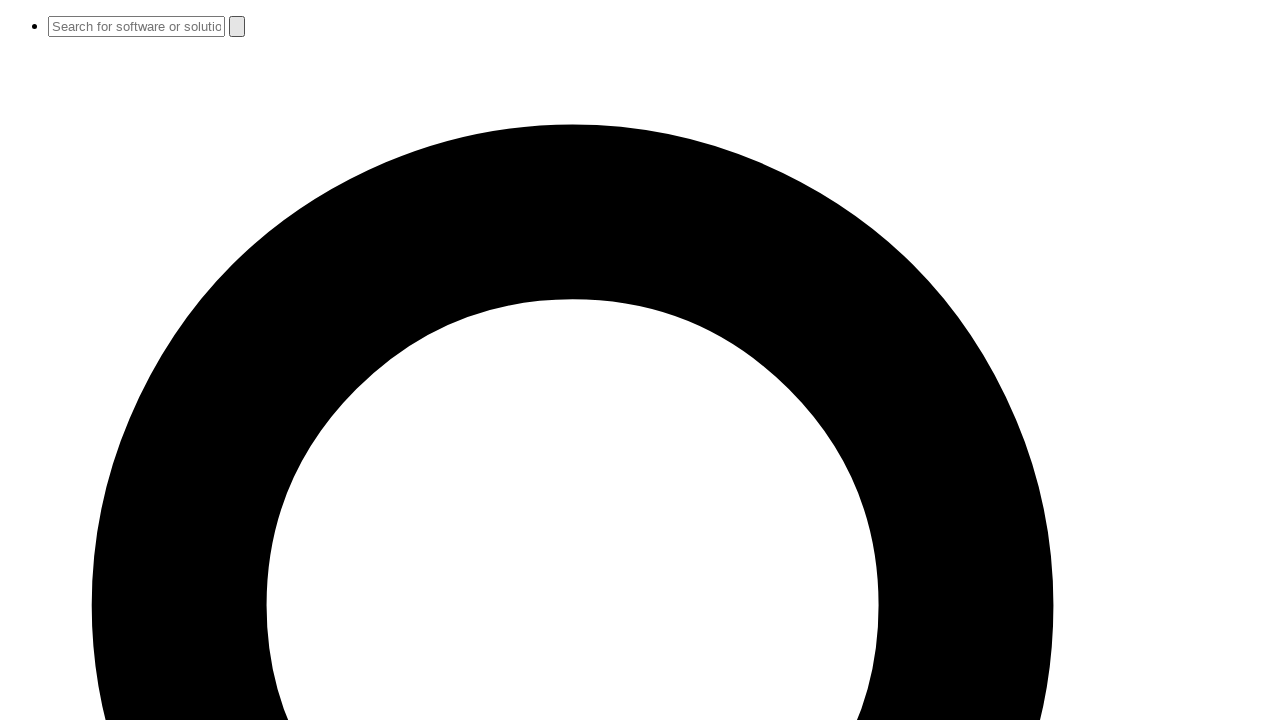

Waited 2 seconds for content to stabilize before pagination (page 1)
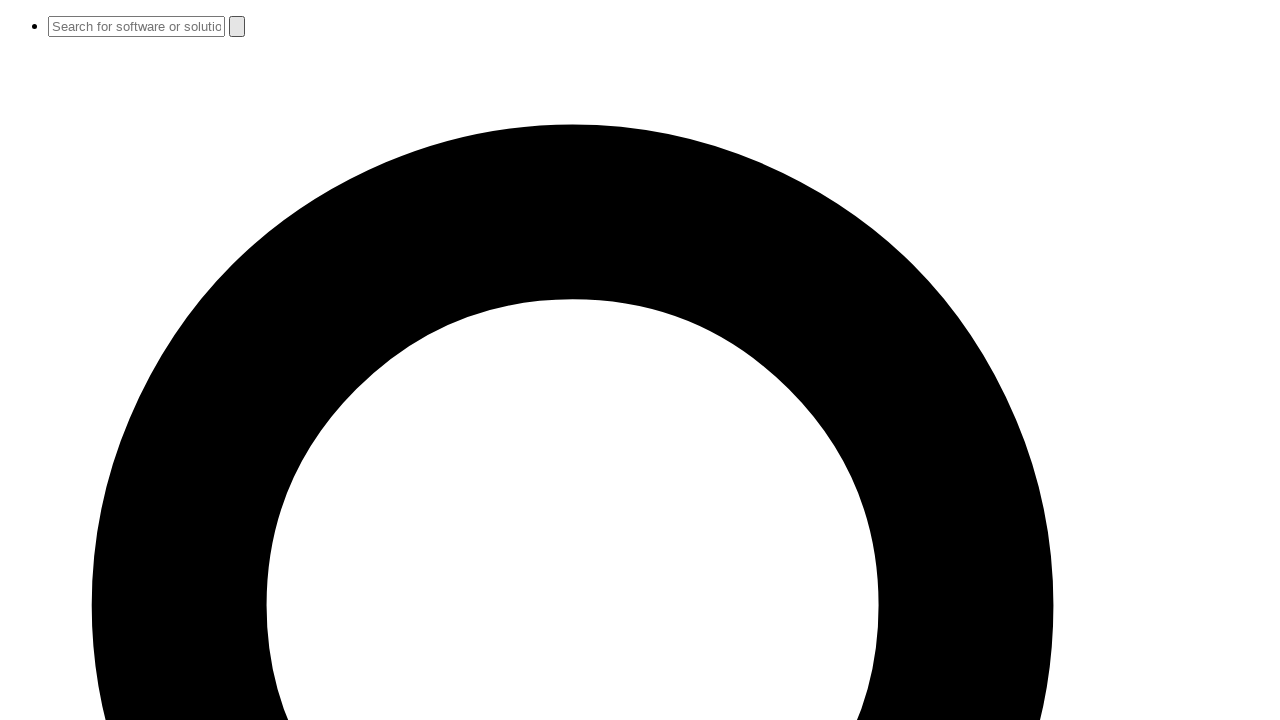

Clicked Next button to navigate to page 2 at (660, 360) on text=Next
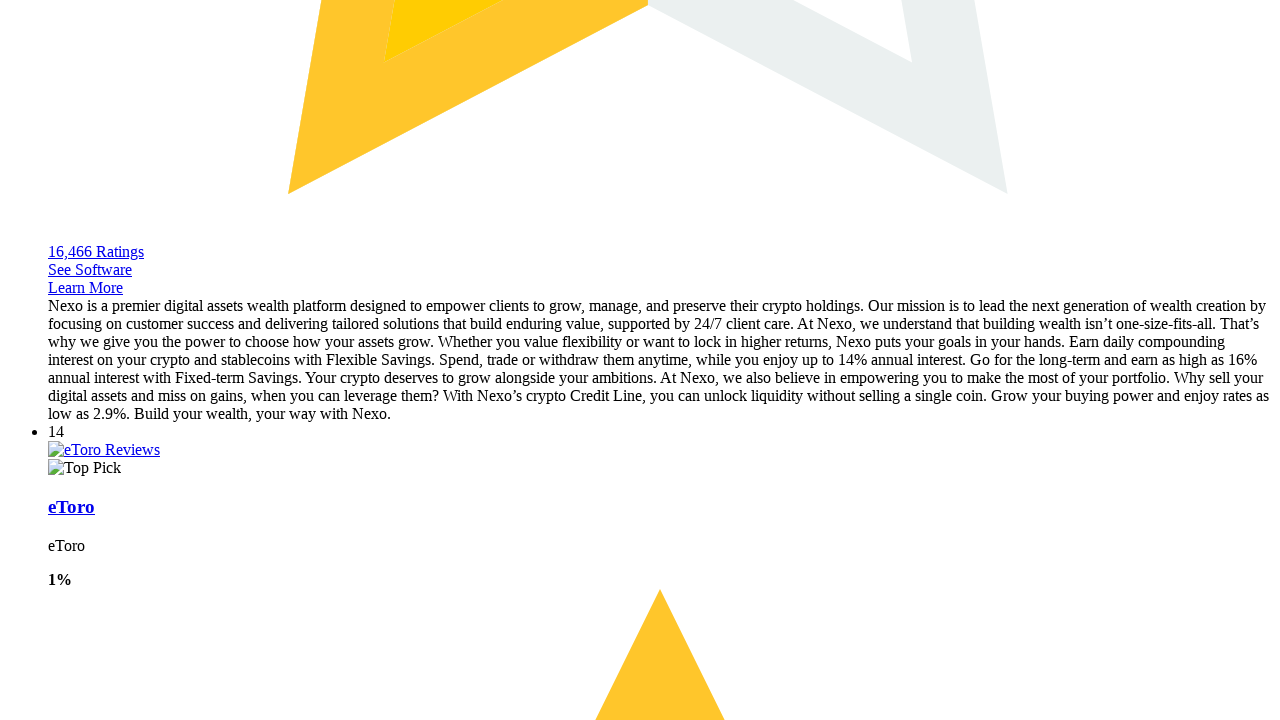

Page 2 loaded successfully
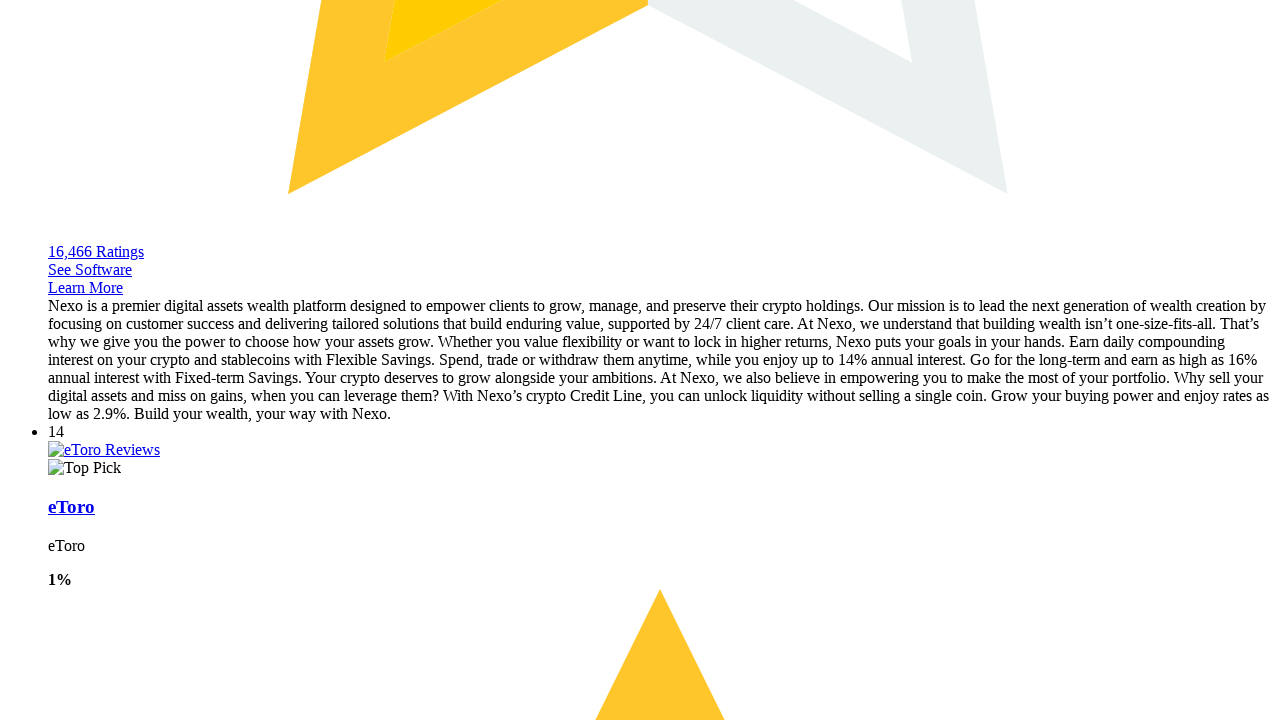

Waited 2 seconds for content to stabilize before pagination (page 2)
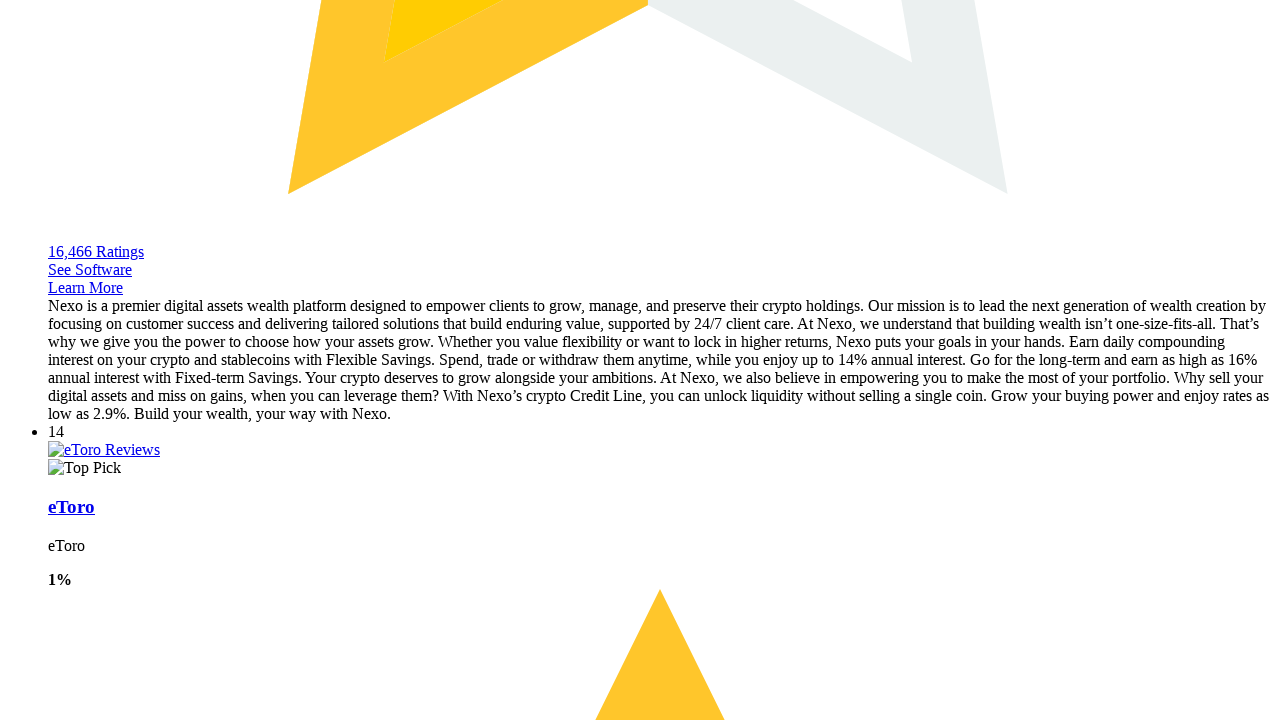

Clicked Next button to navigate to page 3 at (660, 360) on text=Next
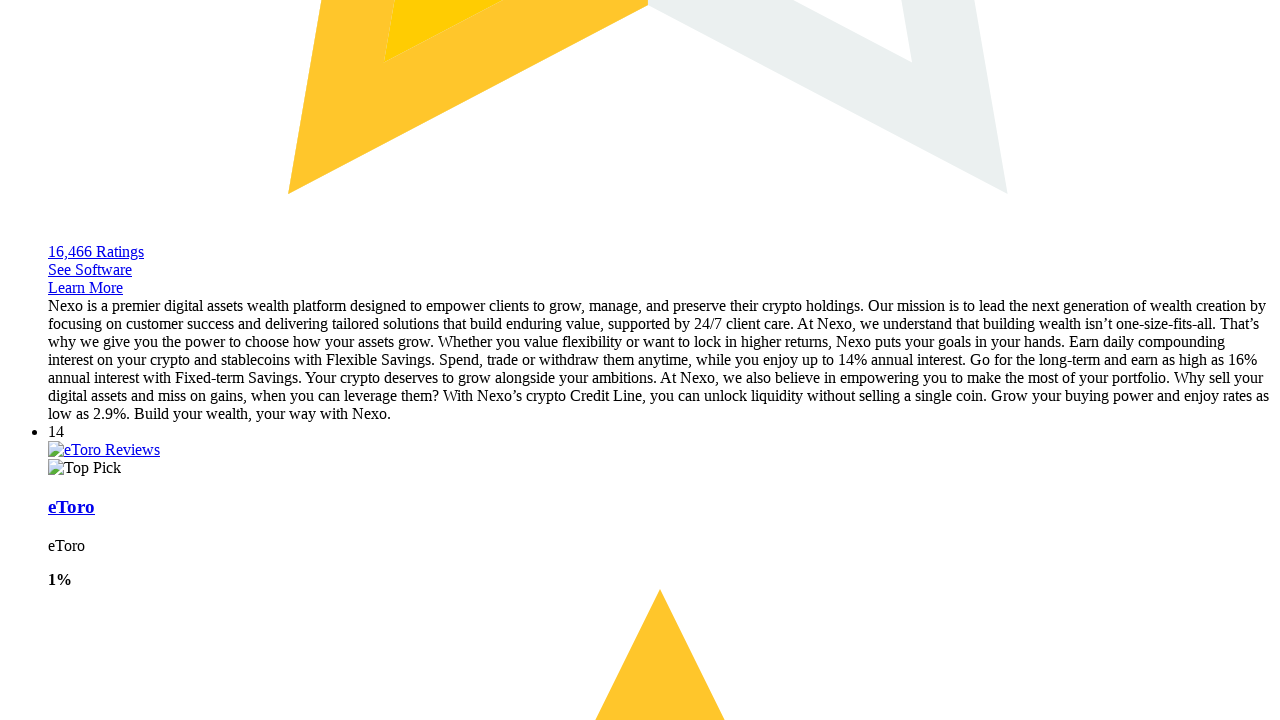

Page 3 loaded successfully
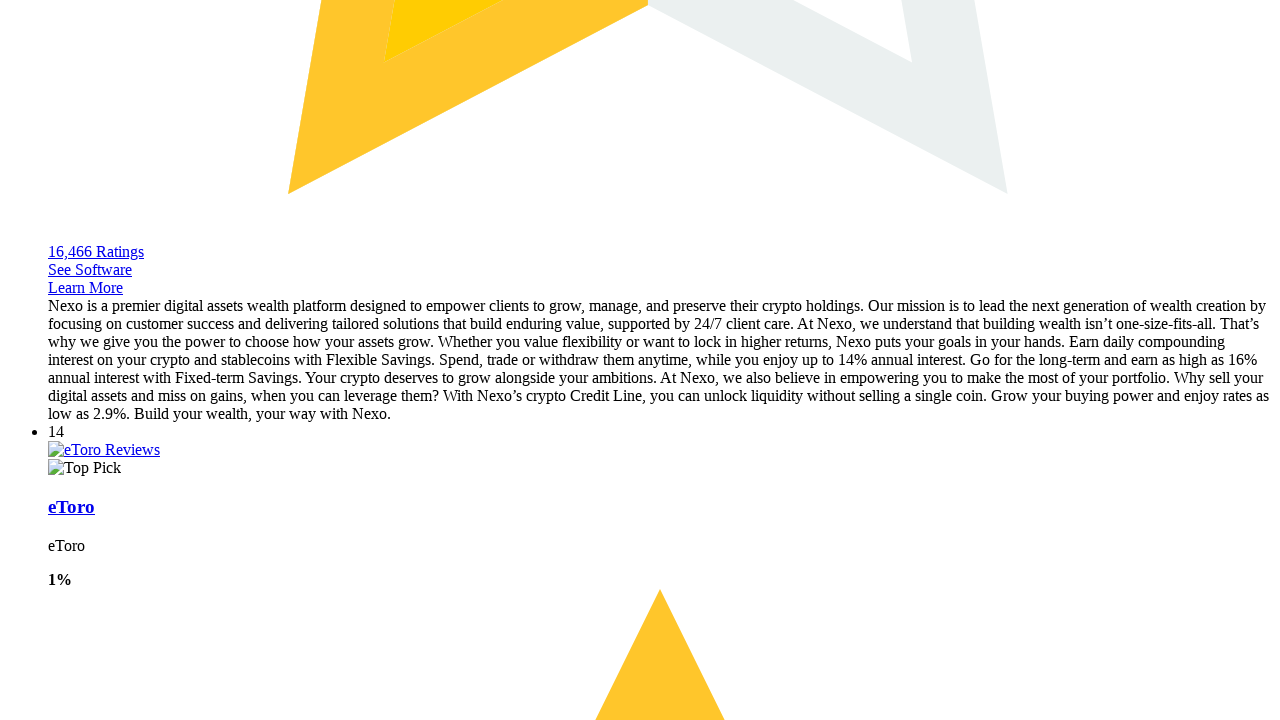

Waited 2 seconds for content to stabilize before pagination (page 3)
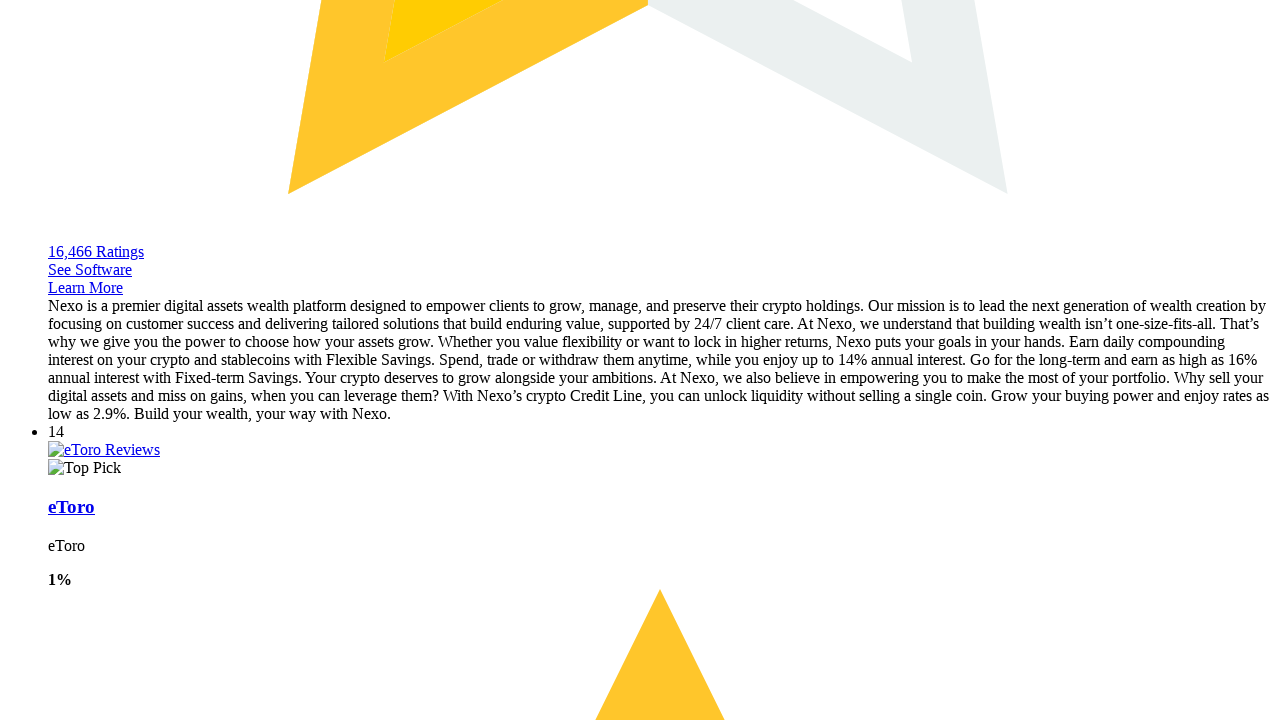

Clicked Next button to navigate to page 4 at (660, 360) on text=Next
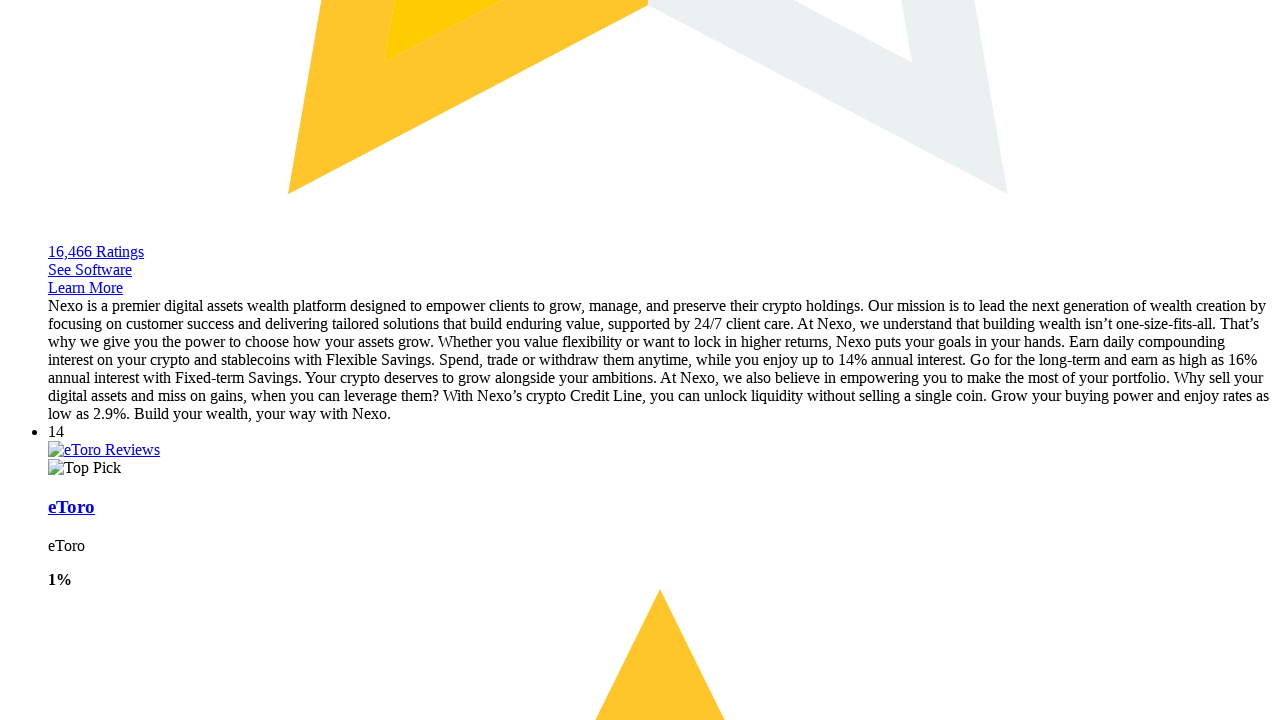

Page 4 loaded successfully
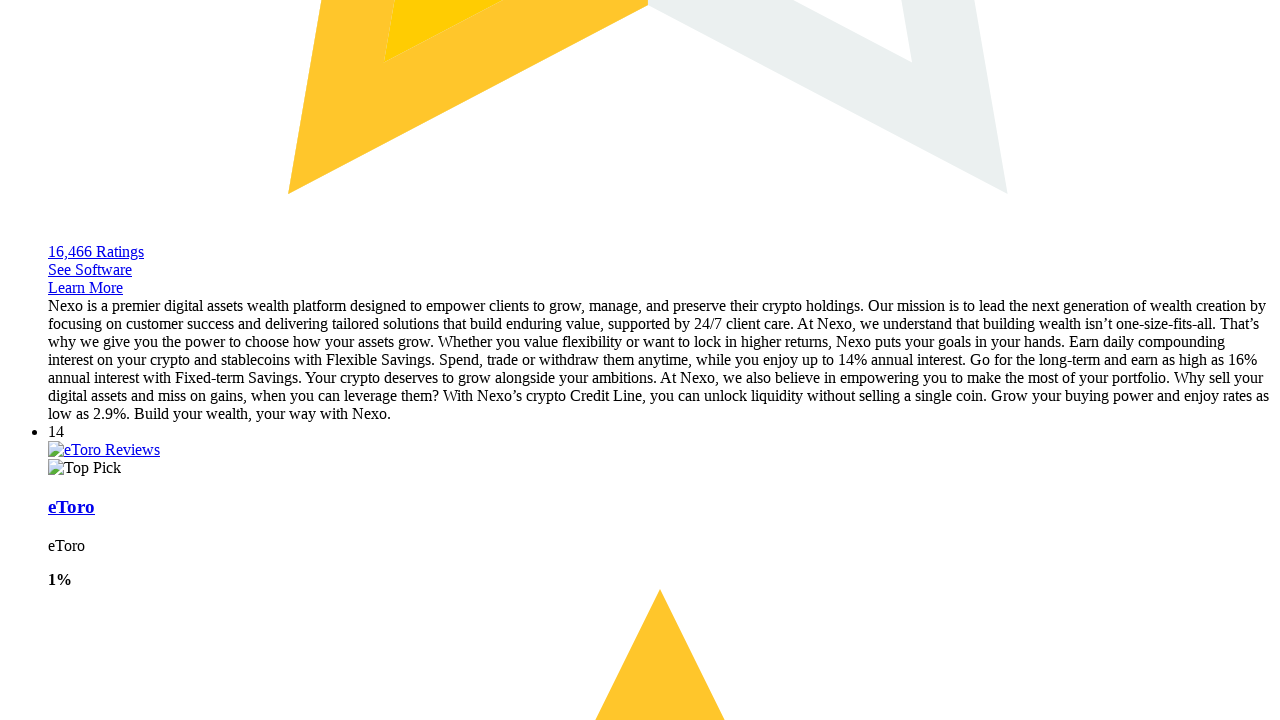

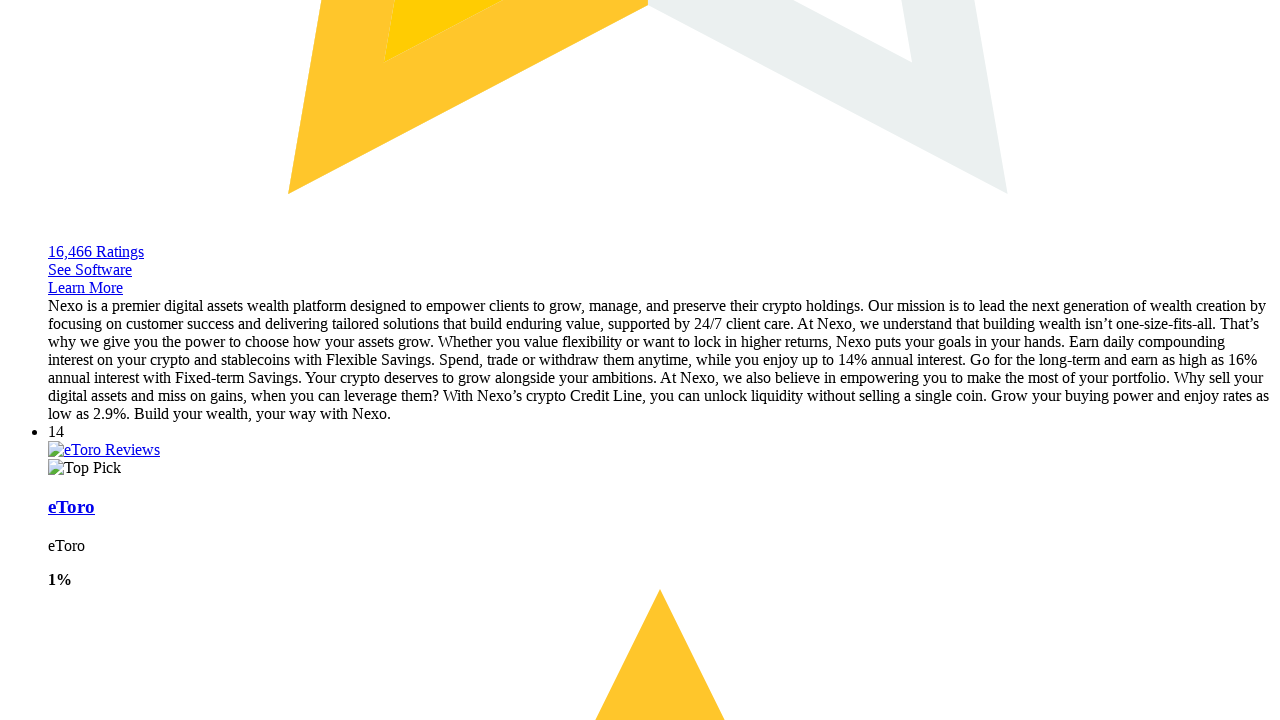